Tests the Megabox movie listing page by waiting for content to load and clicking the "더보기" (load more) button multiple times to load additional movie entries.

Starting URL: https://www.megabox.co.kr/movie

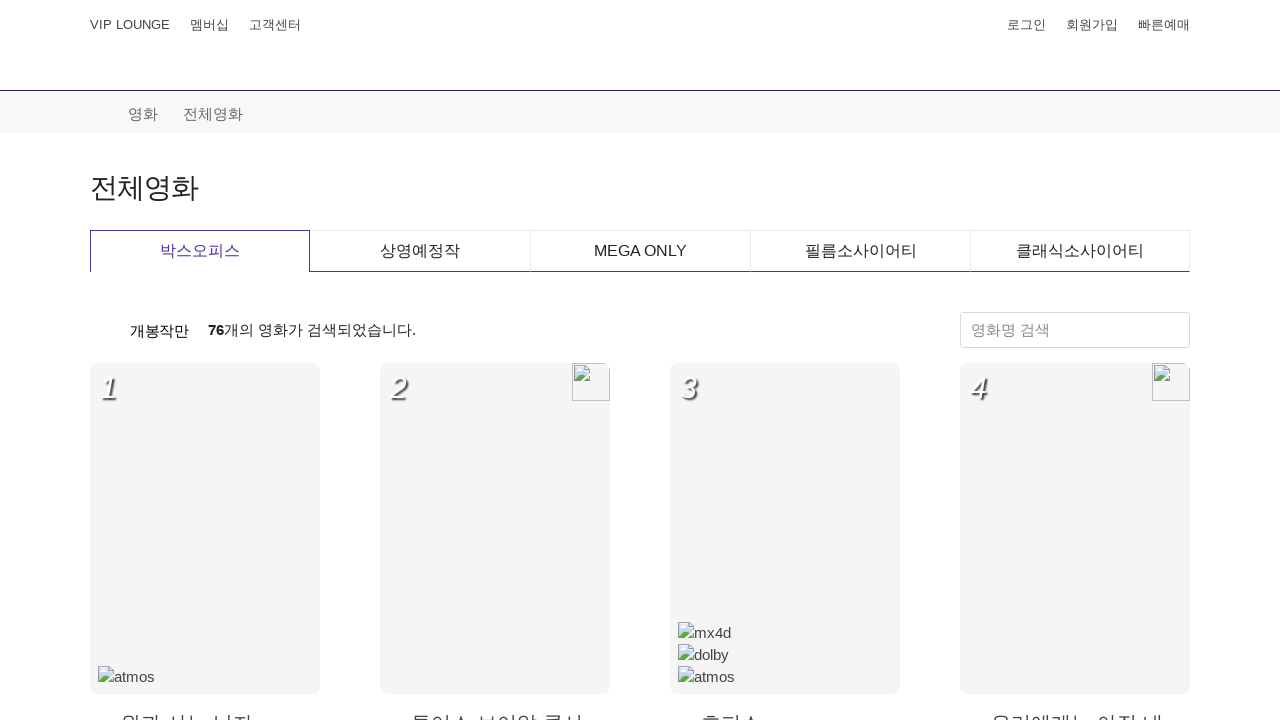

Waited for main content wrapper to load
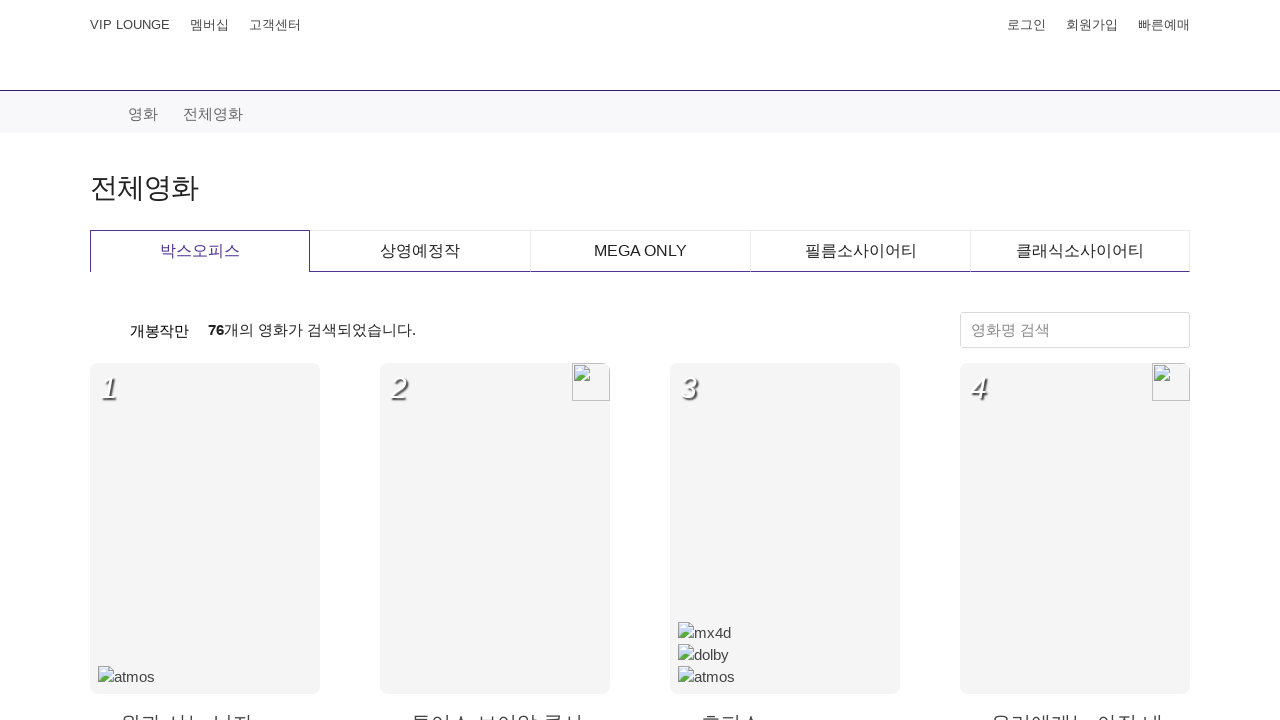

Clicked load more button (iteration 1) at (640, 400) on .btn-more.v1 button
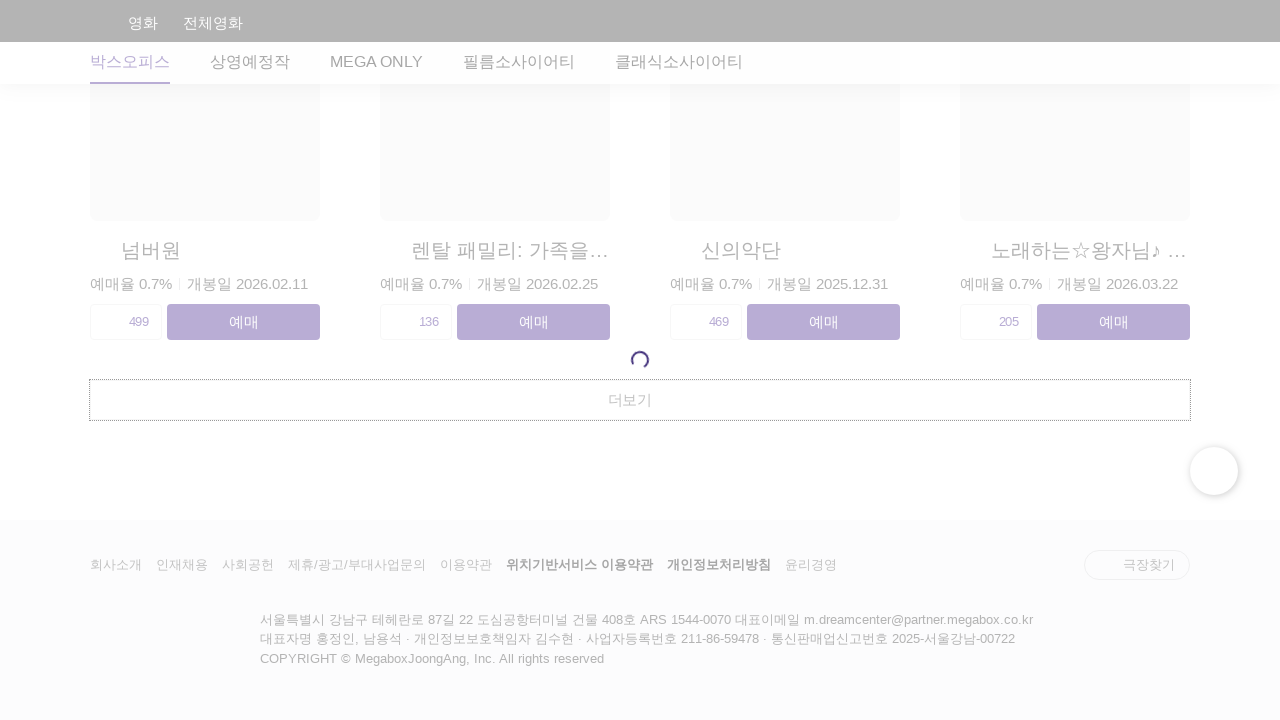

Waited for new movies to load after clicking more button (iteration 1)
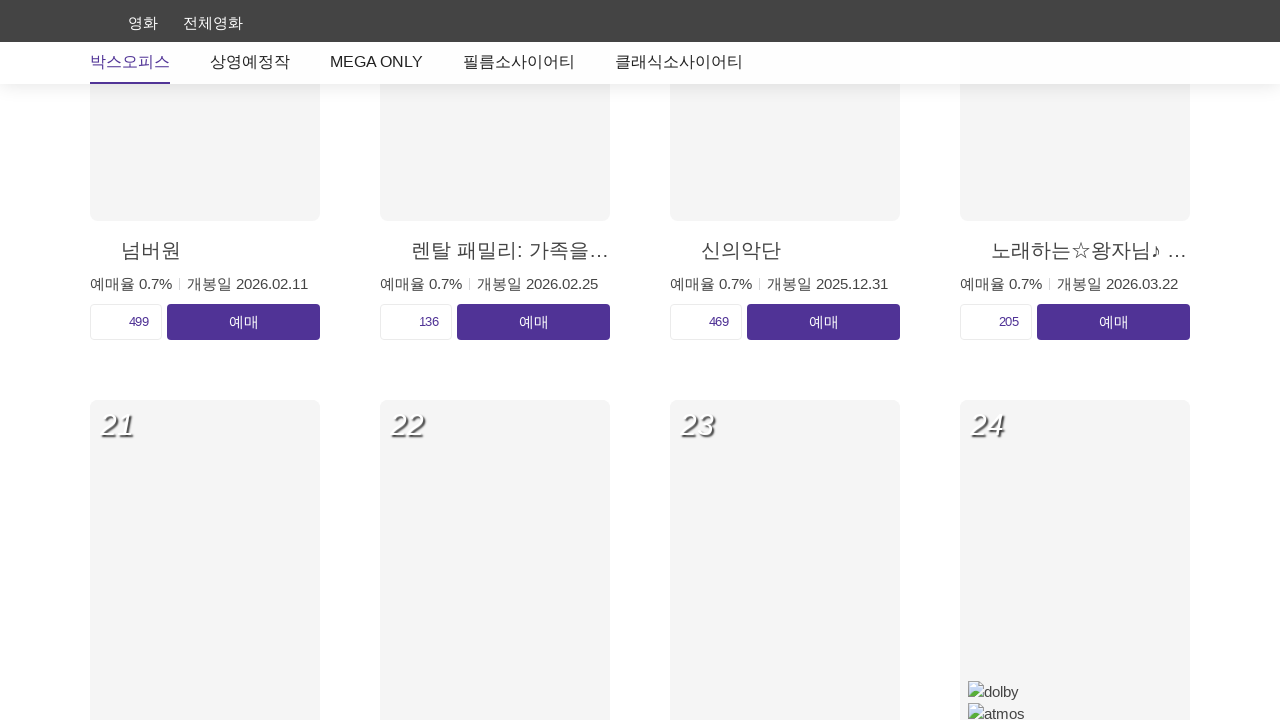

Clicked load more button (iteration 2) at (640, 400) on .btn-more.v1 button
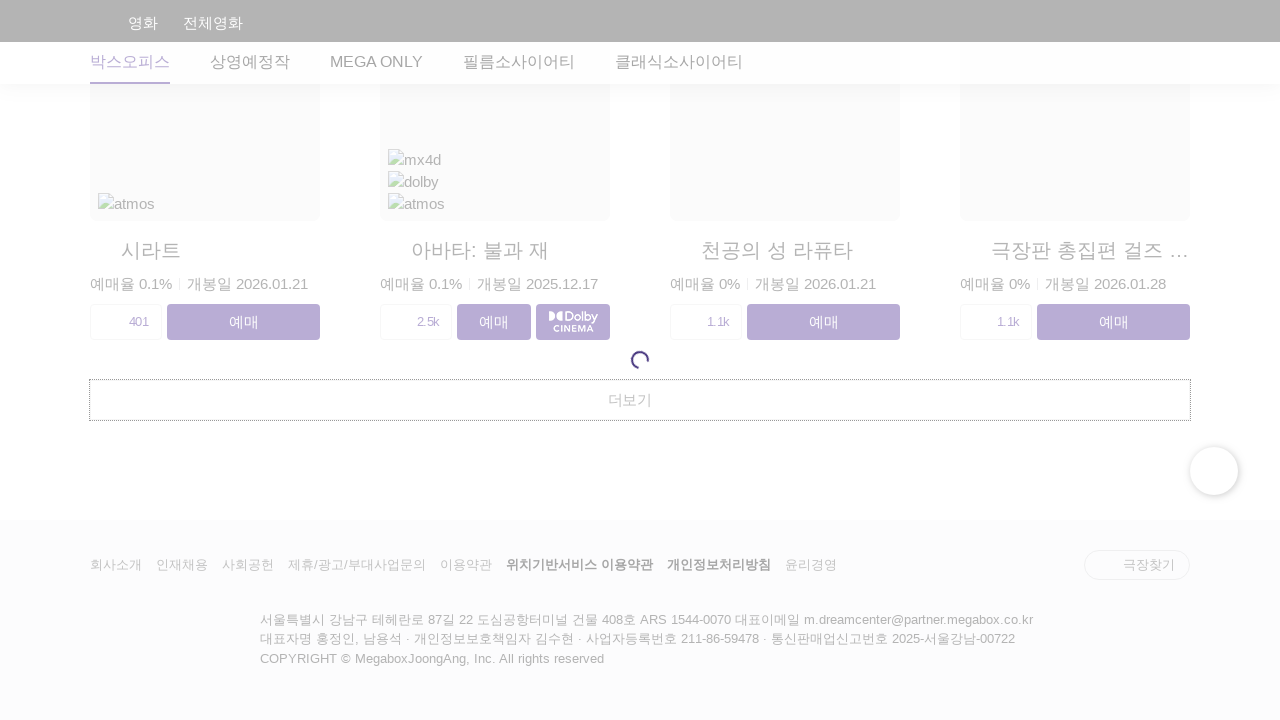

Waited for new movies to load after clicking more button (iteration 2)
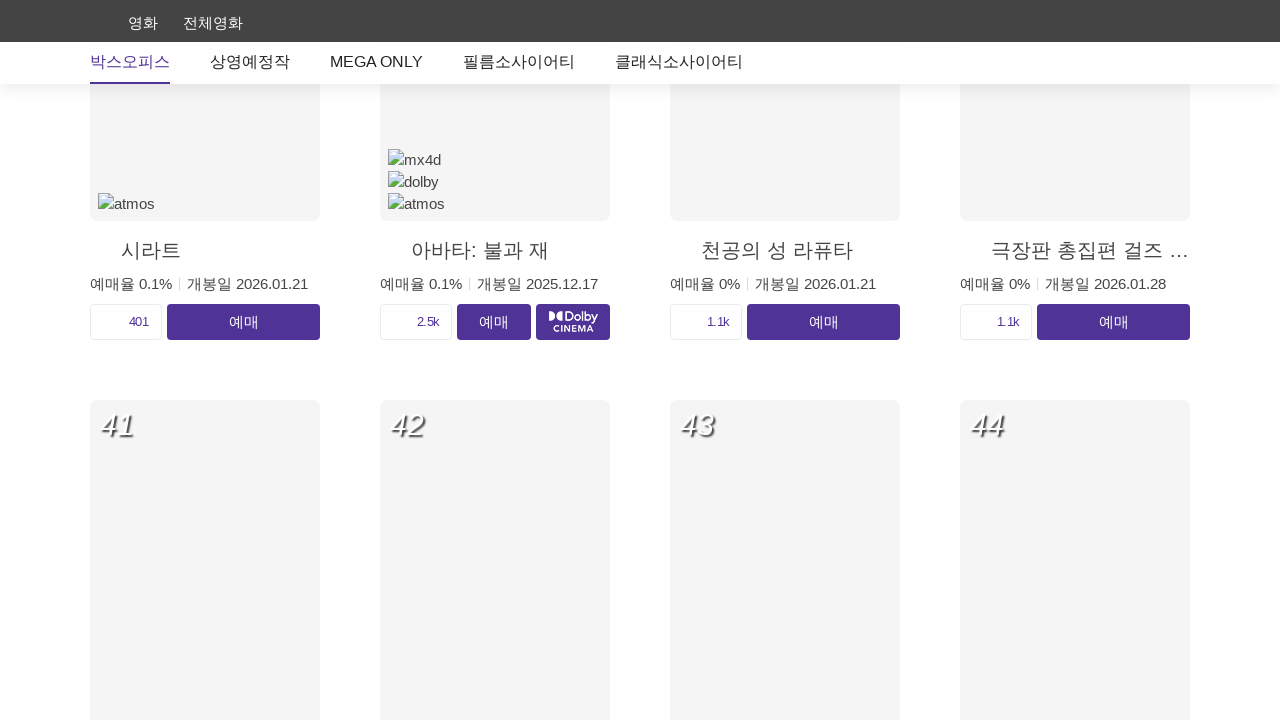

Clicked load more button (iteration 3) at (640, 400) on .btn-more.v1 button
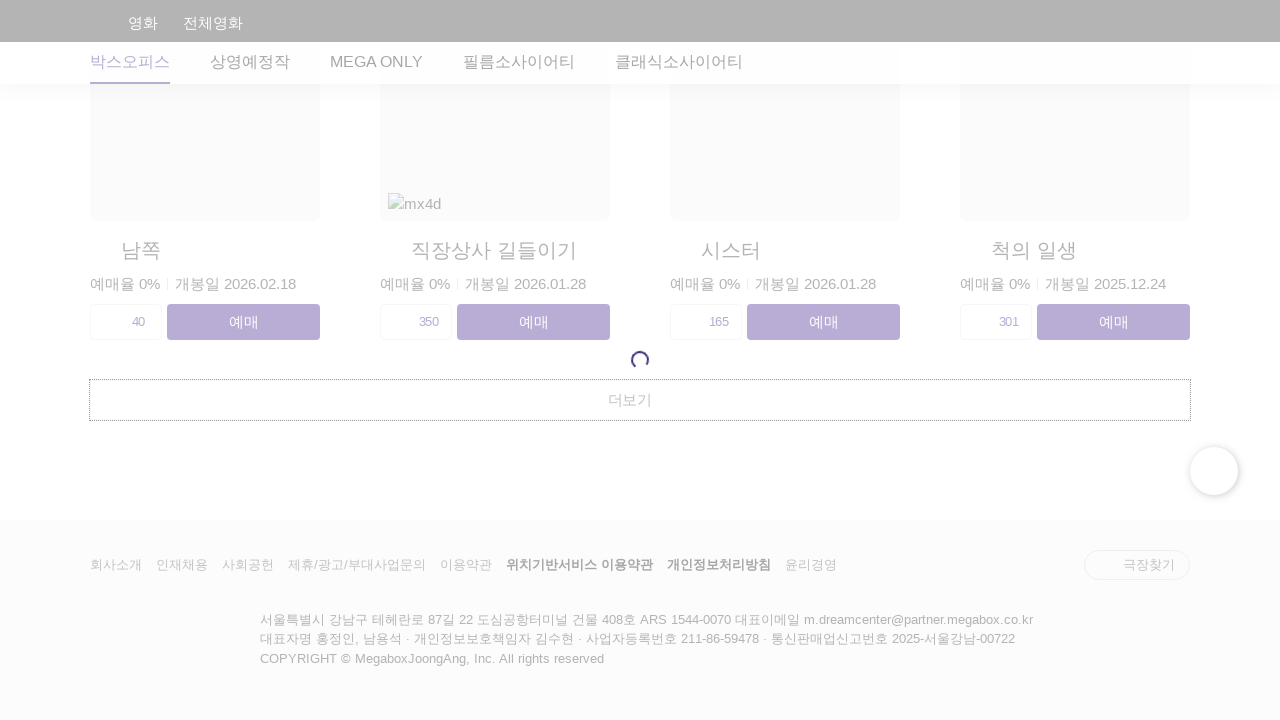

Waited for new movies to load after clicking more button (iteration 3)
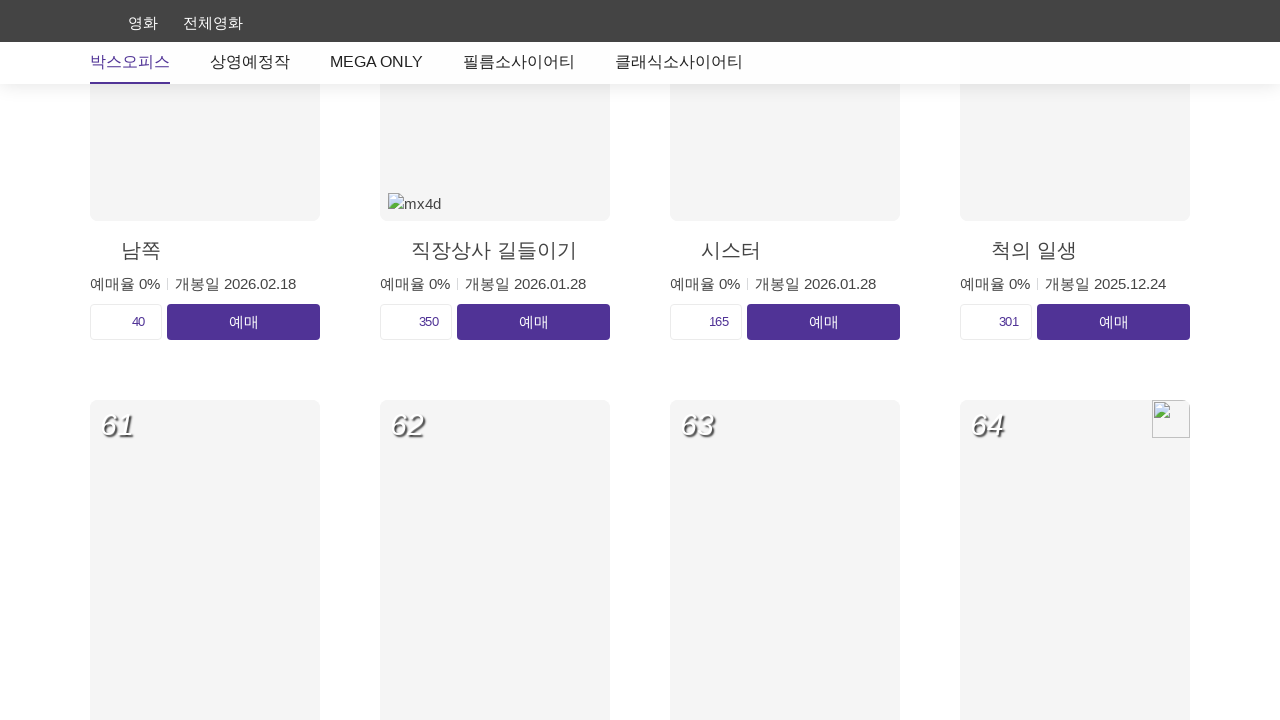

Failed to click more button on iteration 4: Locator.click: Timeout 60000ms exceeded.
Call log:
  - waiting for locator(".btn-more.v1 button")
  -     - locator resolved to <button class="btn" type="button" id="btnAddMovie">…</button>
  -   - attempting click action
  -     2 × waiting for element to be visible, enabled and stable
  -       - element is not visible
  -     - retrying click action
  -     - waiting 20ms
  -     2 × waiting for element to be visible, enabled and stable
  -       - element is not visible
  -     - retrying click action
  -       - waiting 100ms
  -     116 × waiting for element to be visible, enabled and stable
  -         - element is not visible
  -       - retrying click action
  -         - waiting 500ms
 on .btn-more.v1 button
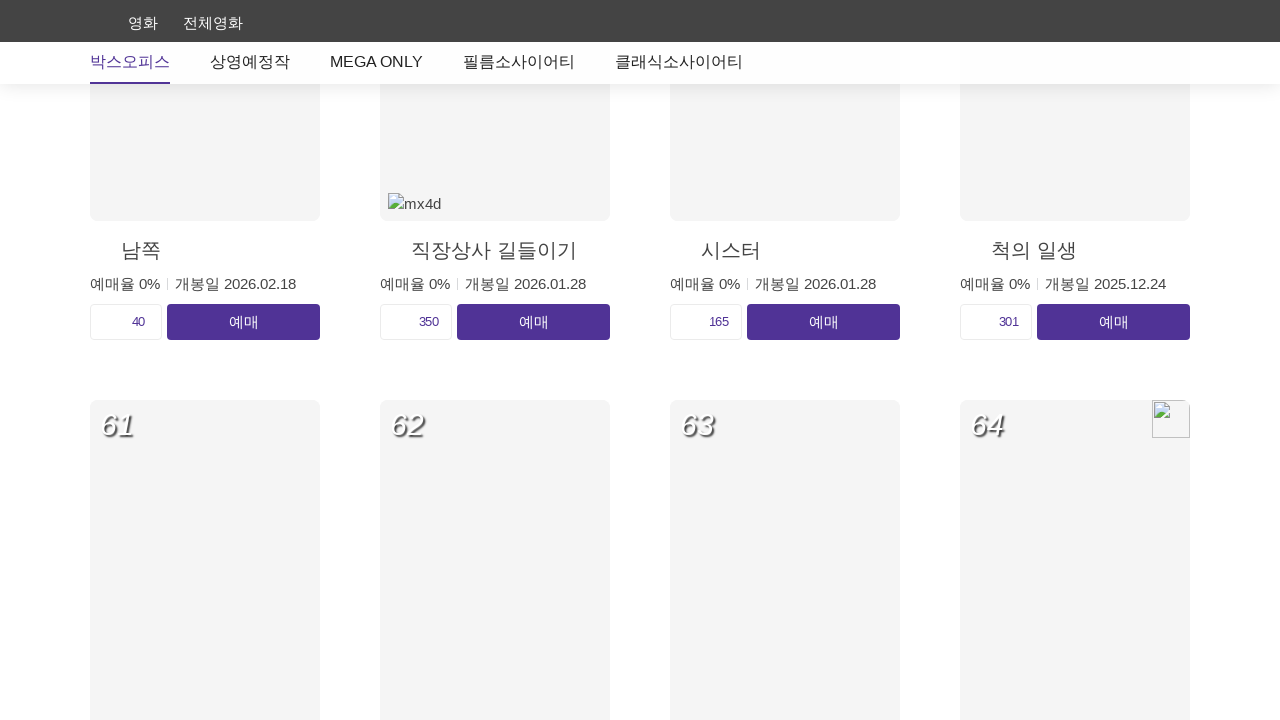

Verified movie list items are present on the page
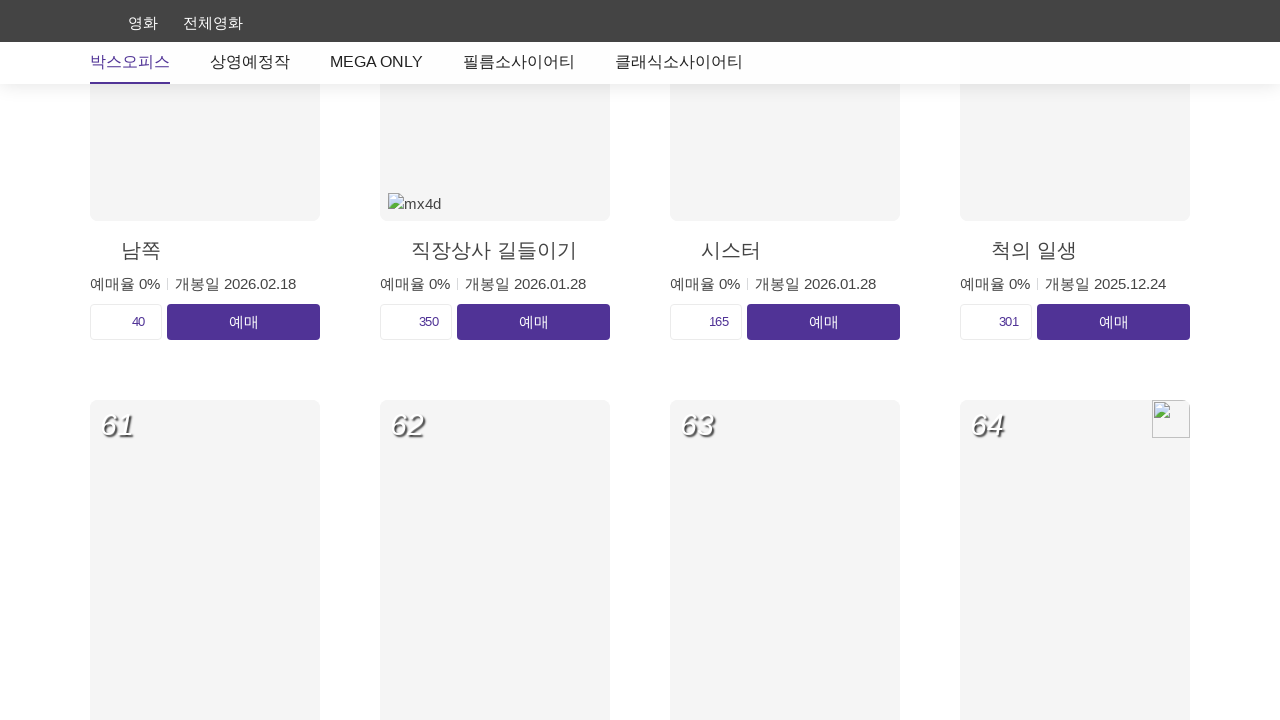

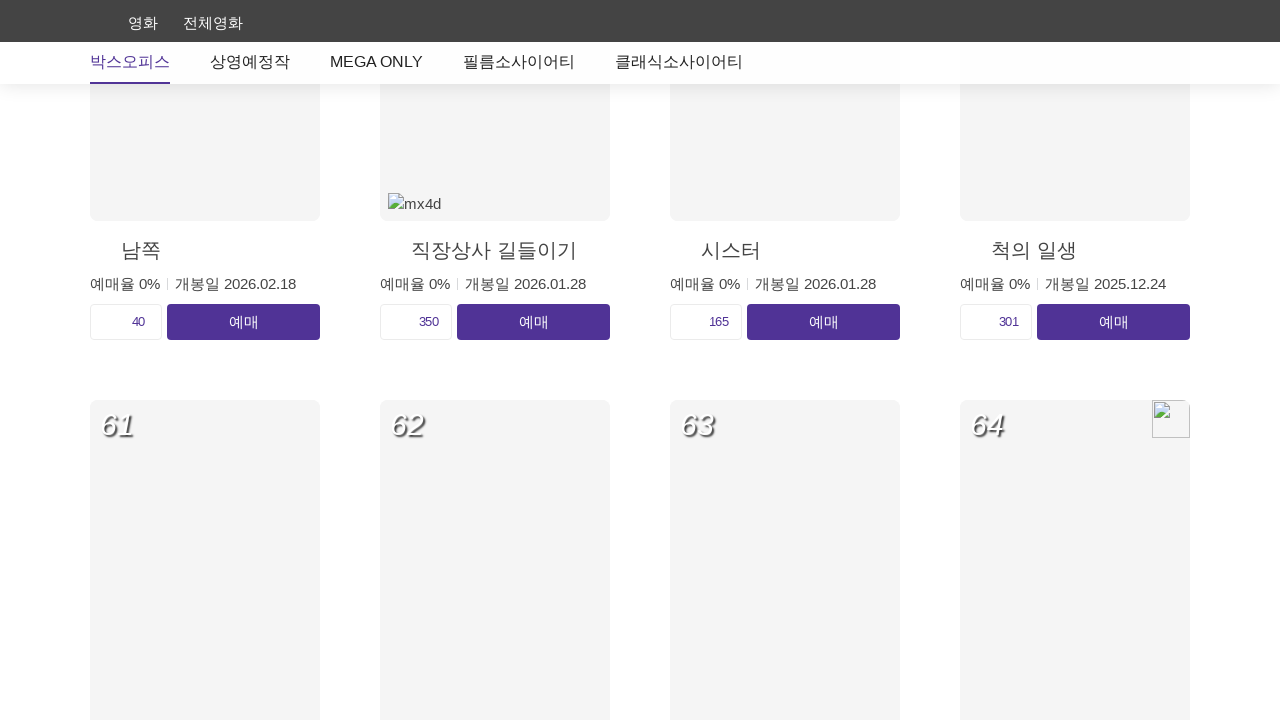